Navigates to a WordPress blog, clicks the Blog menu, and verifies the page title and article titles are displayed correctly.

Starting URL: https://t3ch5tuff5.wordpress.com

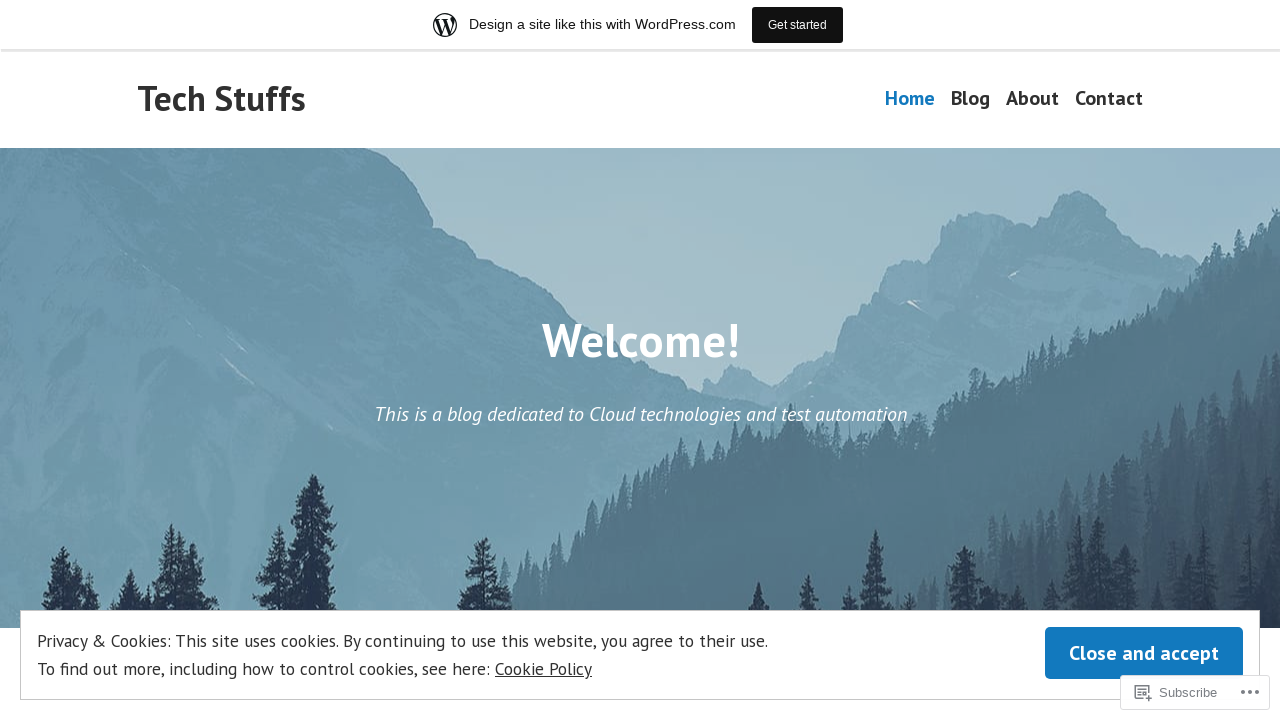

Navigated to WordPress blog homepage
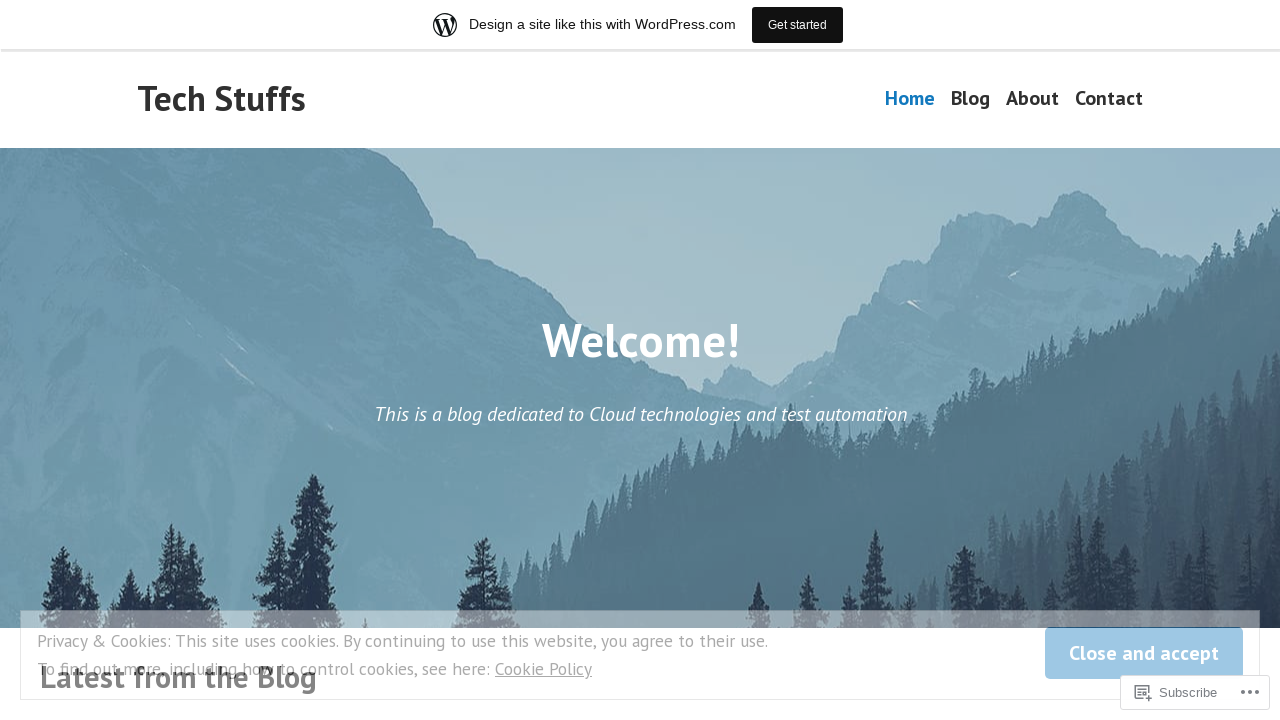

Clicked Blog menu link at (970, 99) on a:has-text('Blog')
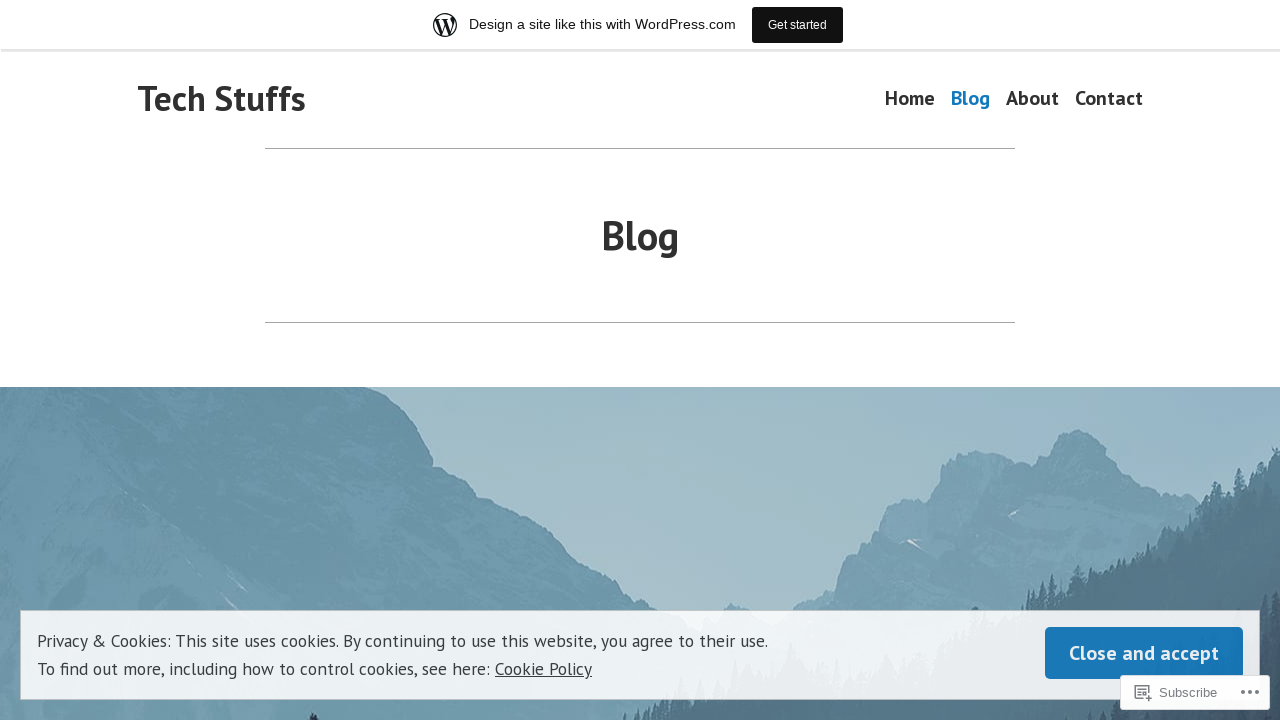

Blog page DOM content loaded
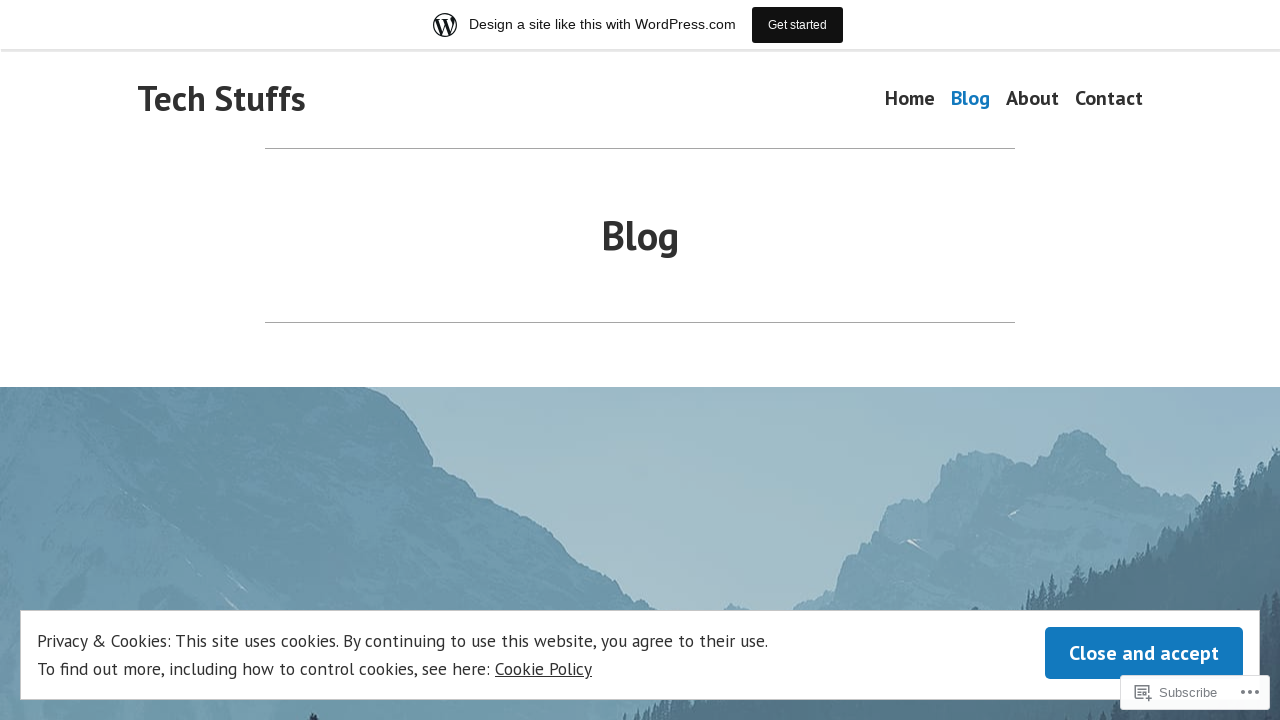

Located page title element
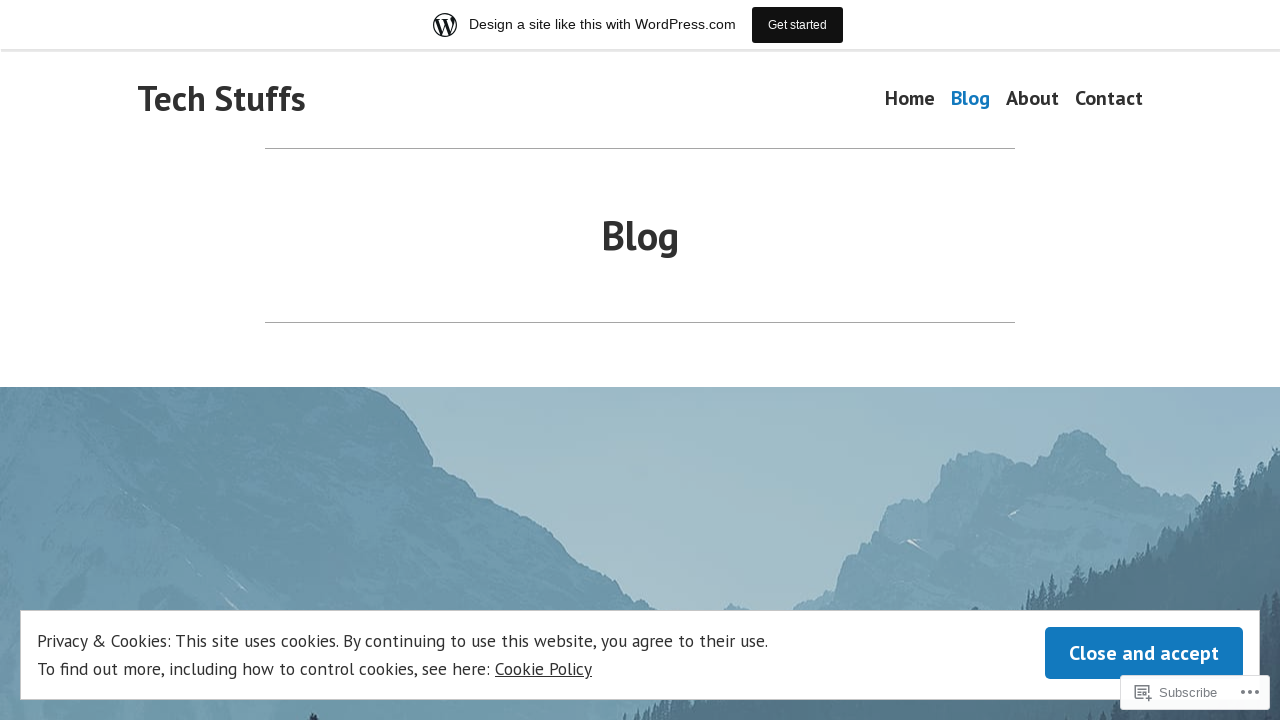

Page title element is visible
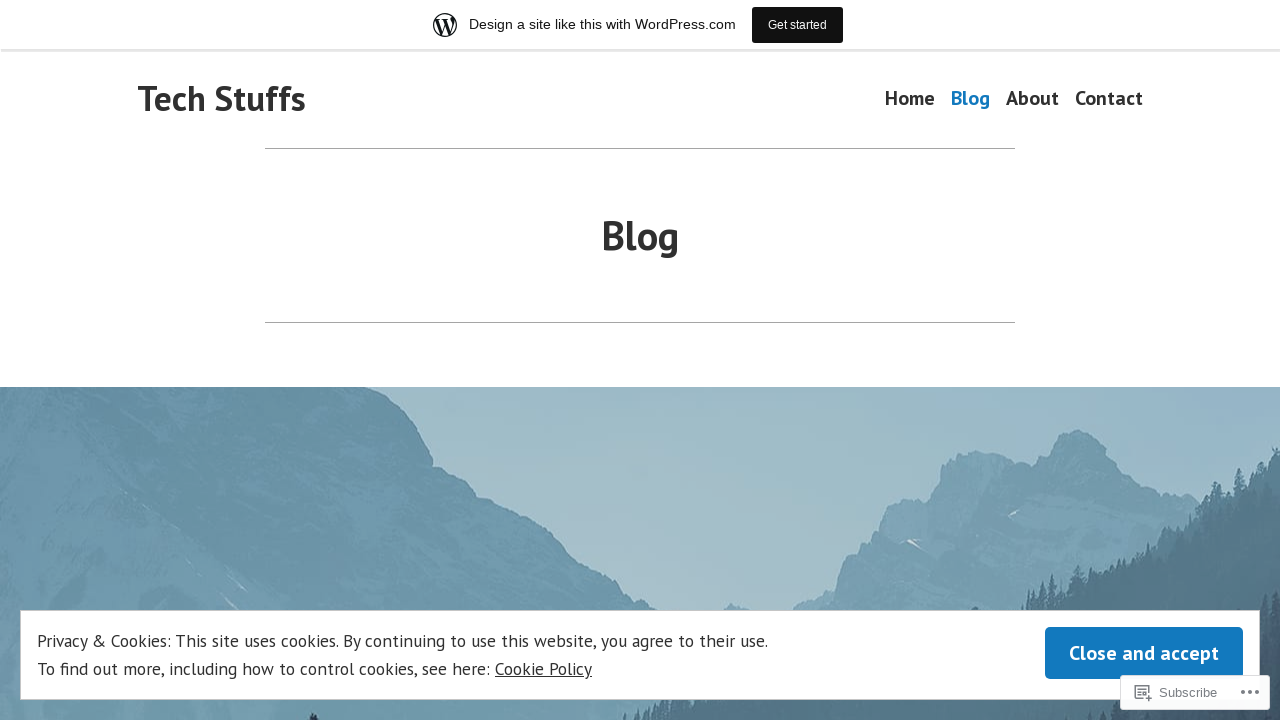

Blog articles loaded and visible
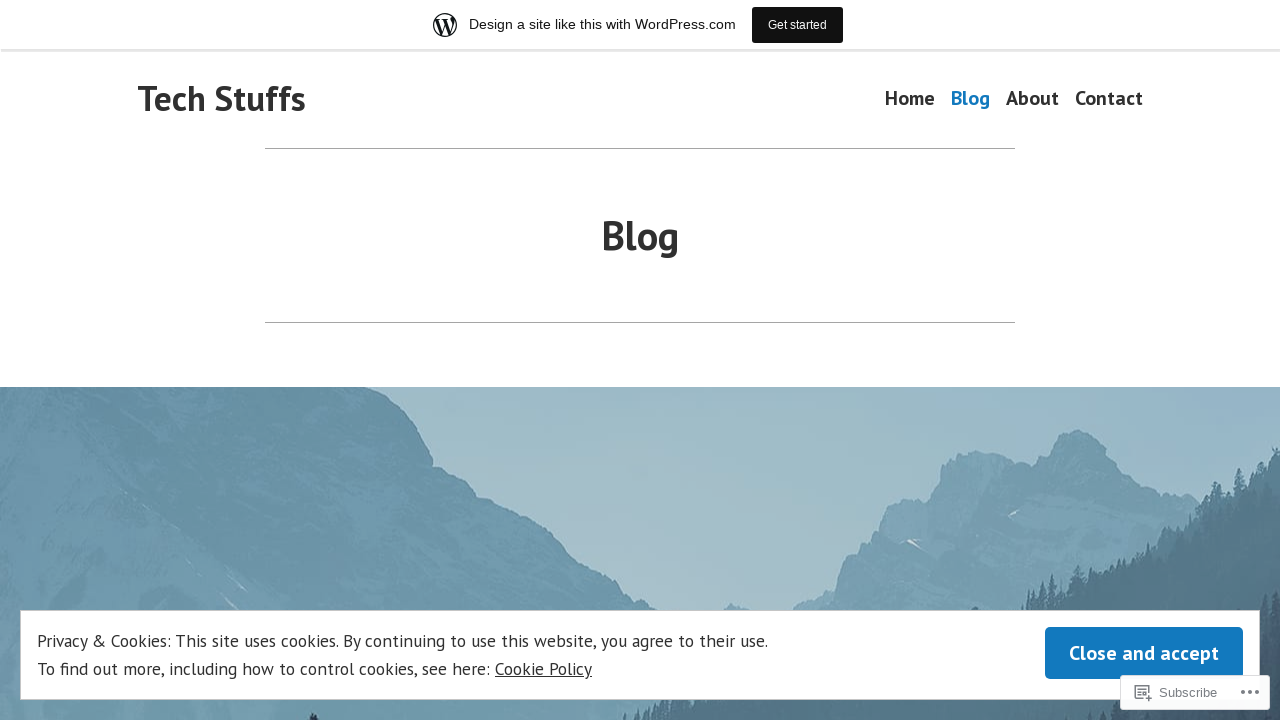

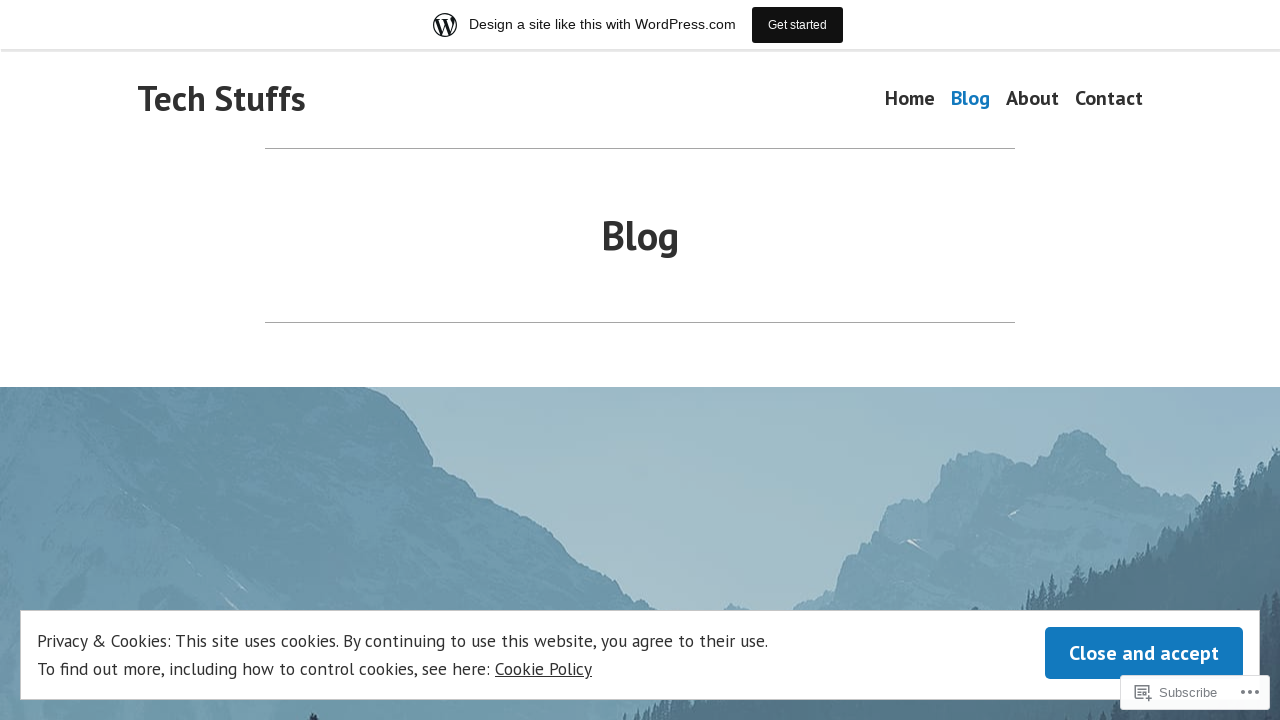